Tests keyboard shortcuts (Ctrl+A, Ctrl+C, Ctrl+V) by copying text from one input field to another on a text comparison website

Starting URL: https://text-compare.com/

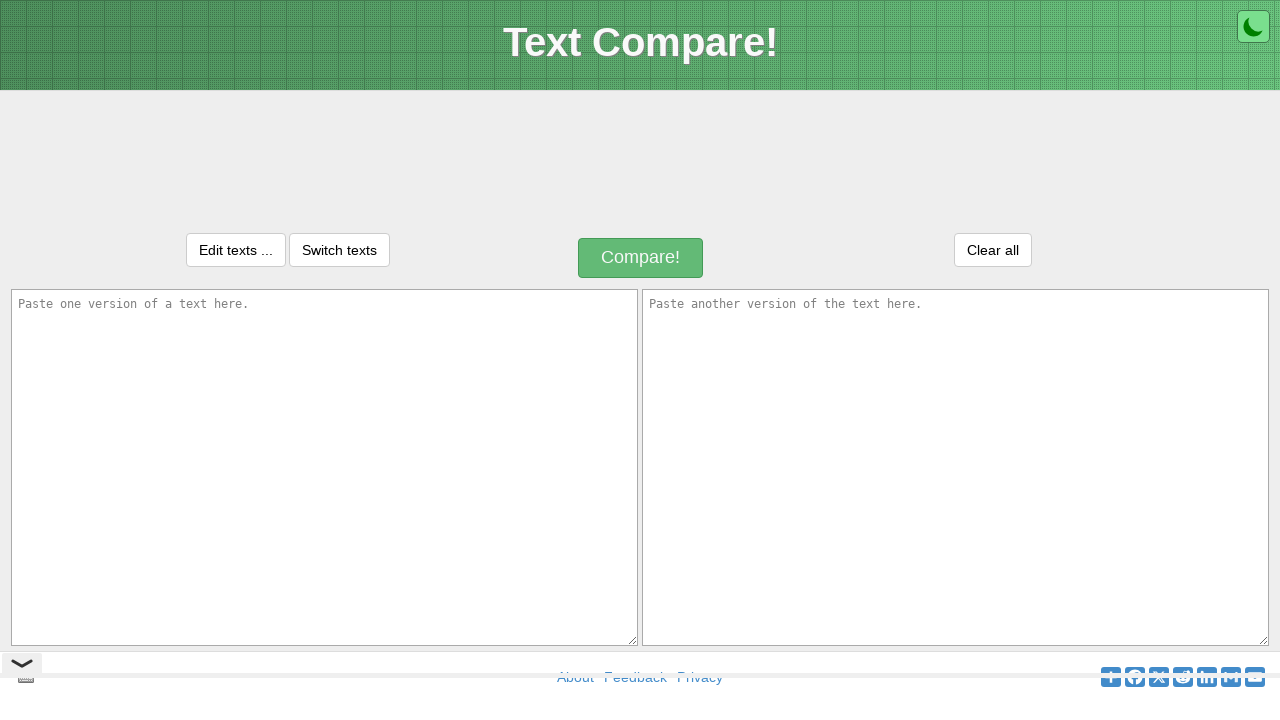

Filled first textarea with 'welcome to selenium' on textarea#inputText1
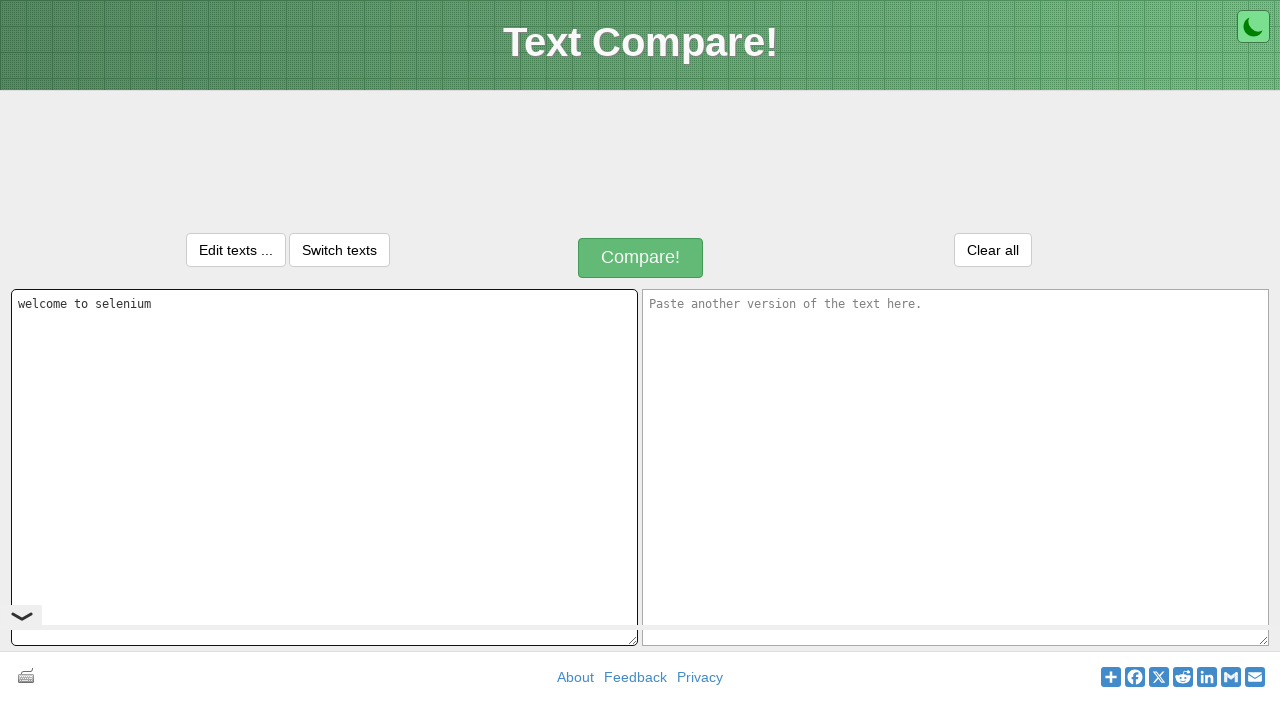

Selected all text in first textarea using Ctrl+A
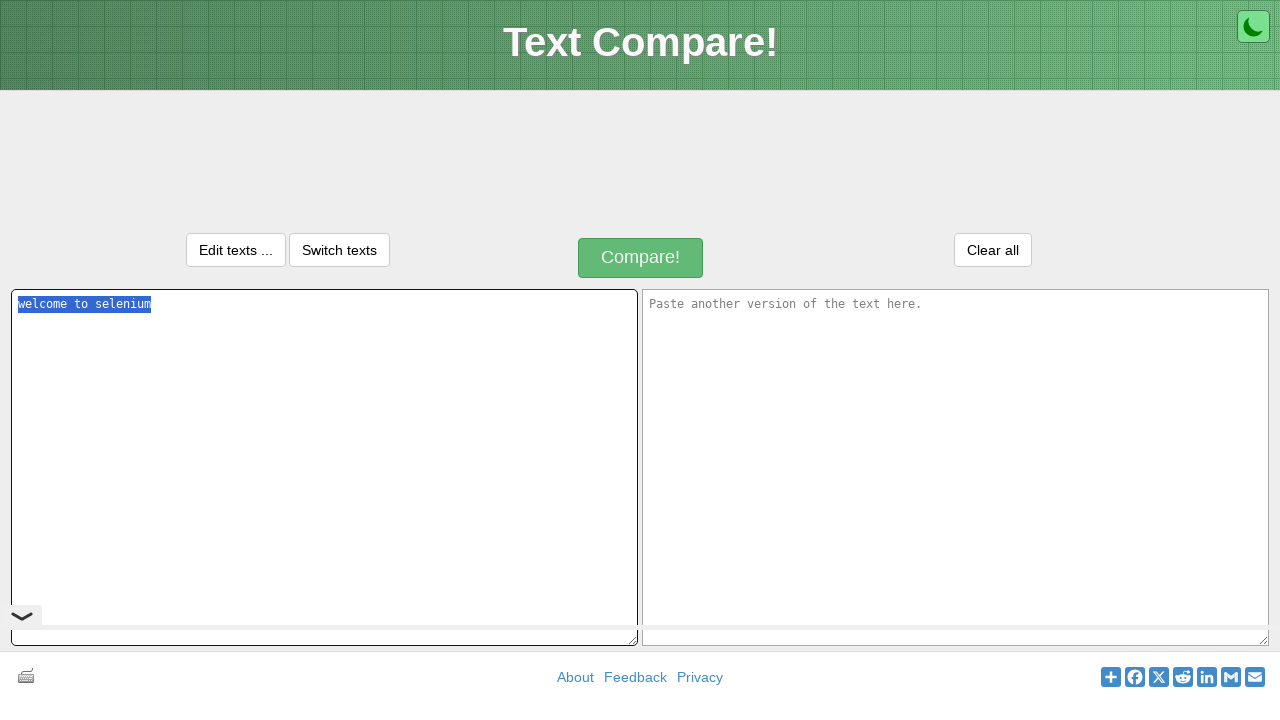

Copied selected text using Ctrl+C
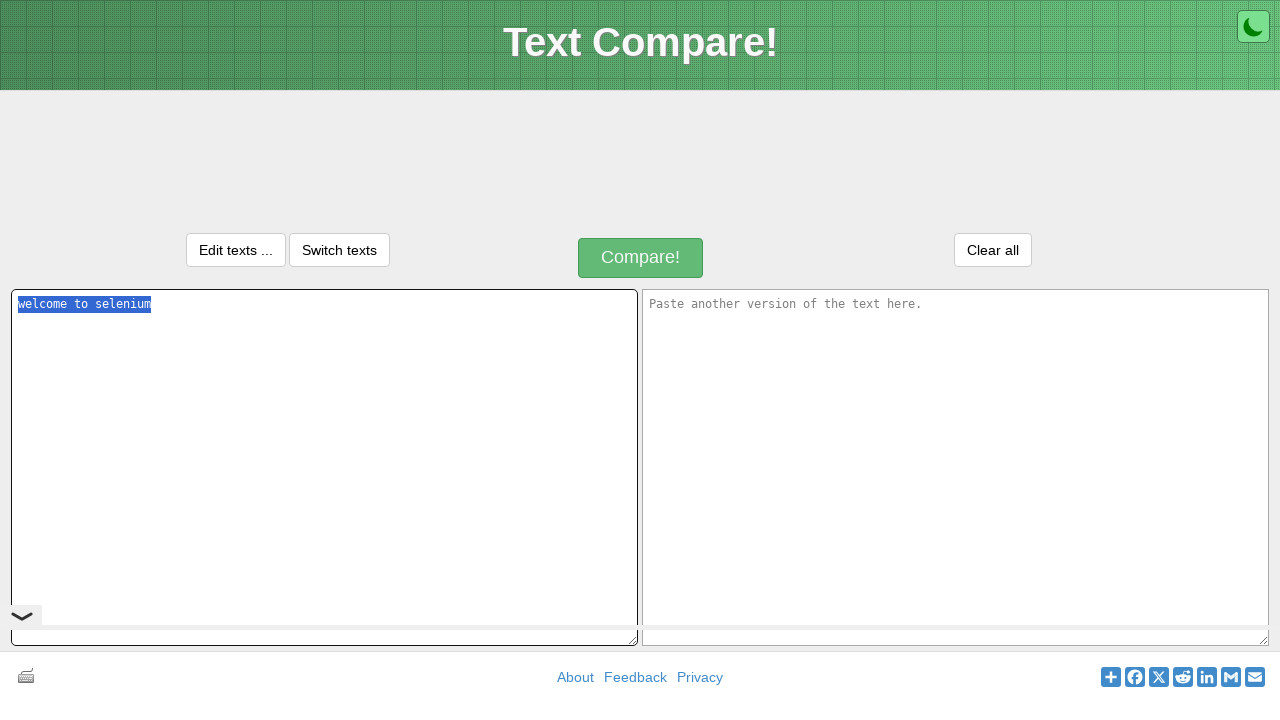

Moved to second textarea using Tab key
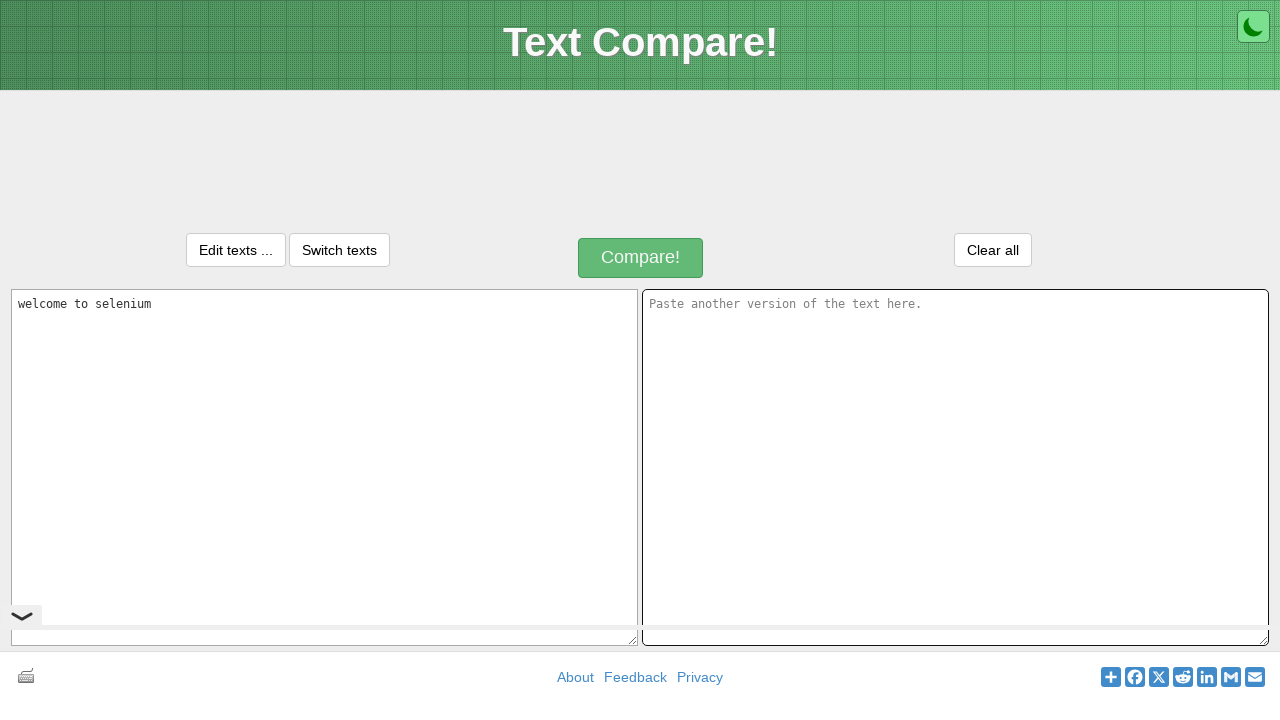

Pasted text into second textarea using Ctrl+V
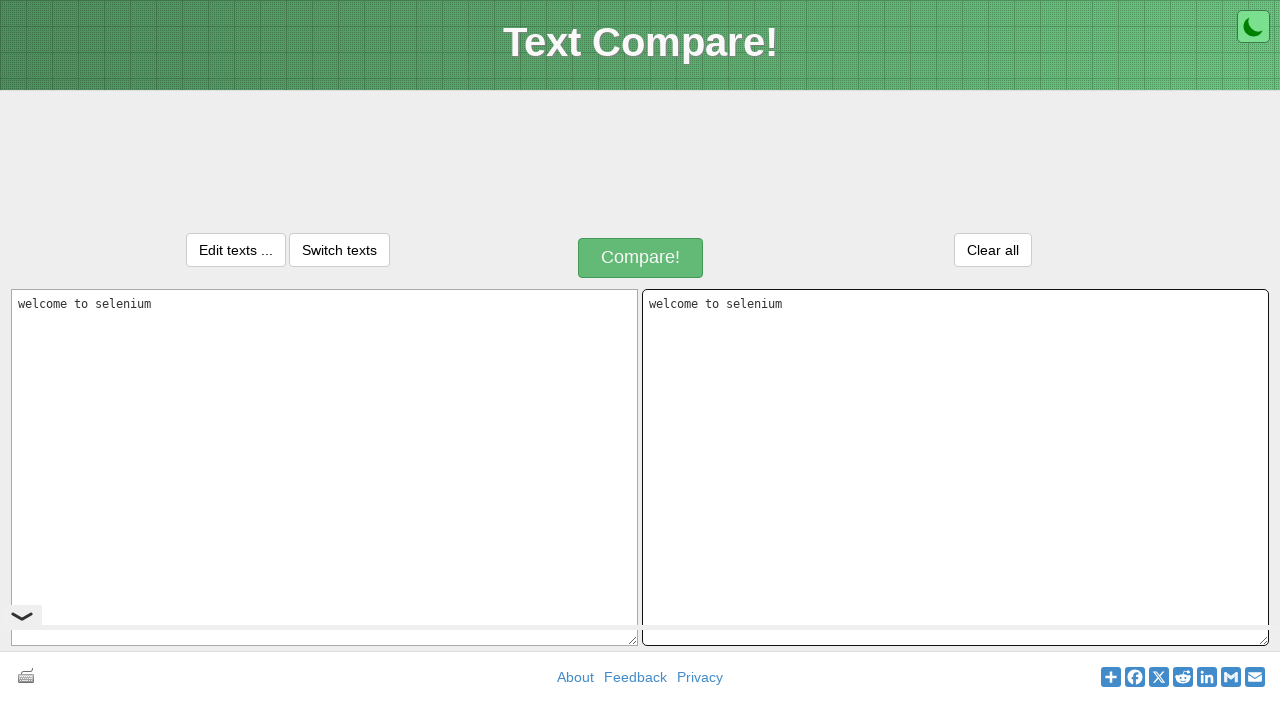

Retrieved value from first textarea
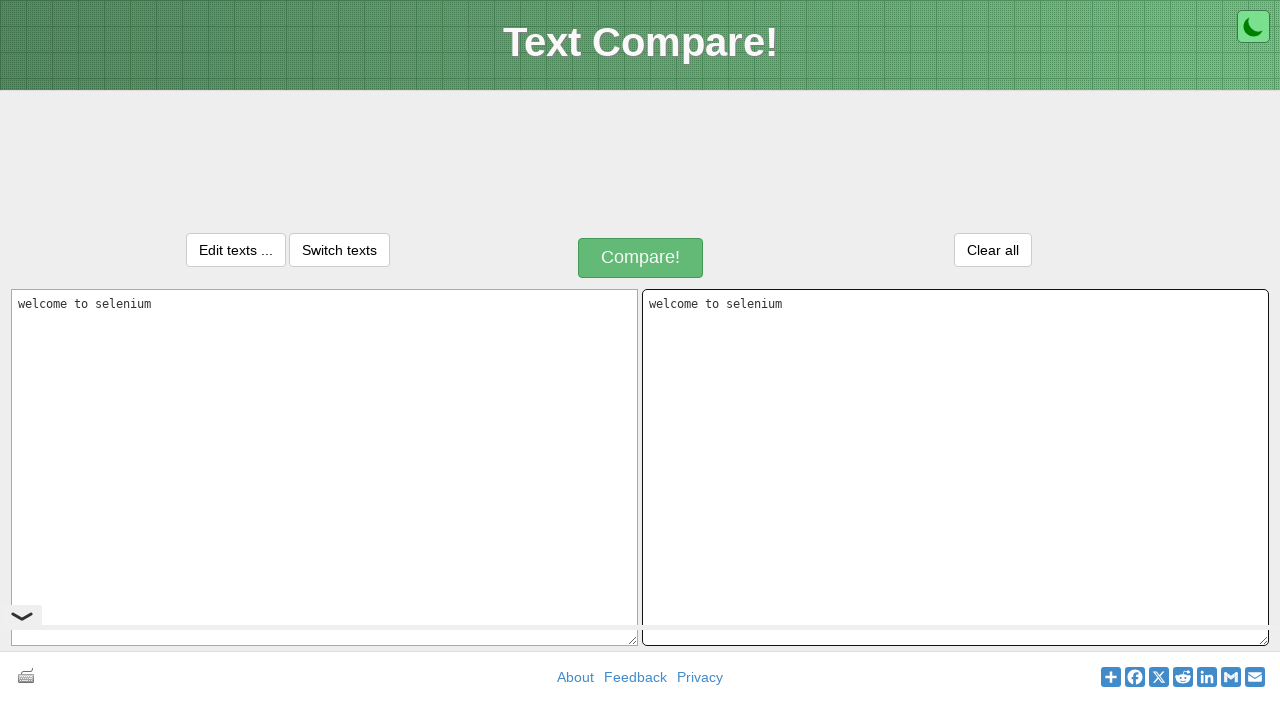

Retrieved value from second textarea
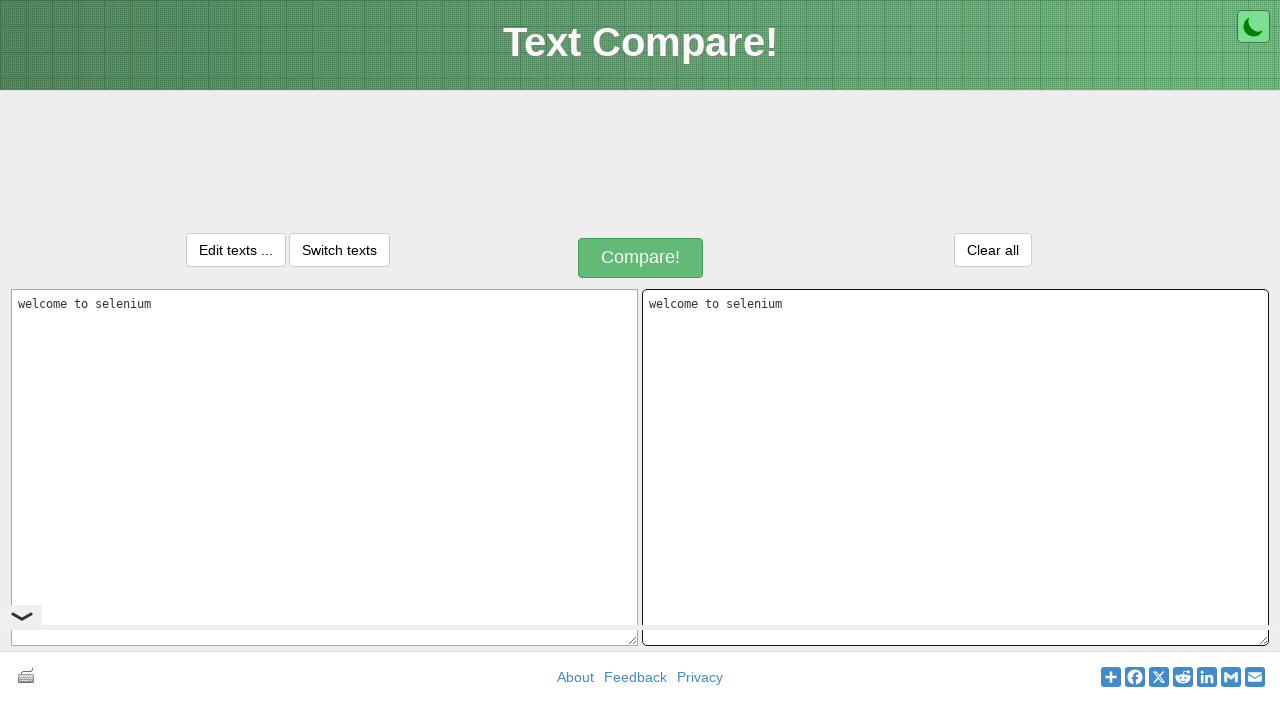

Verified that both textareas contain identical text
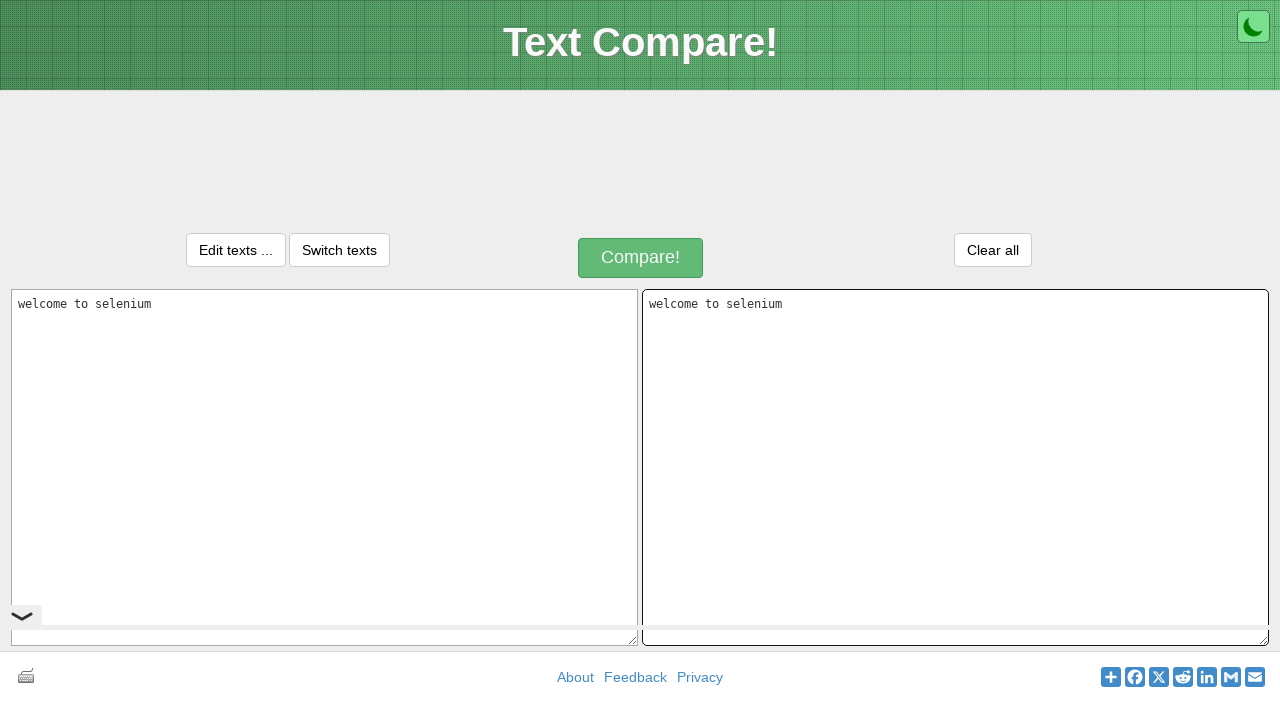

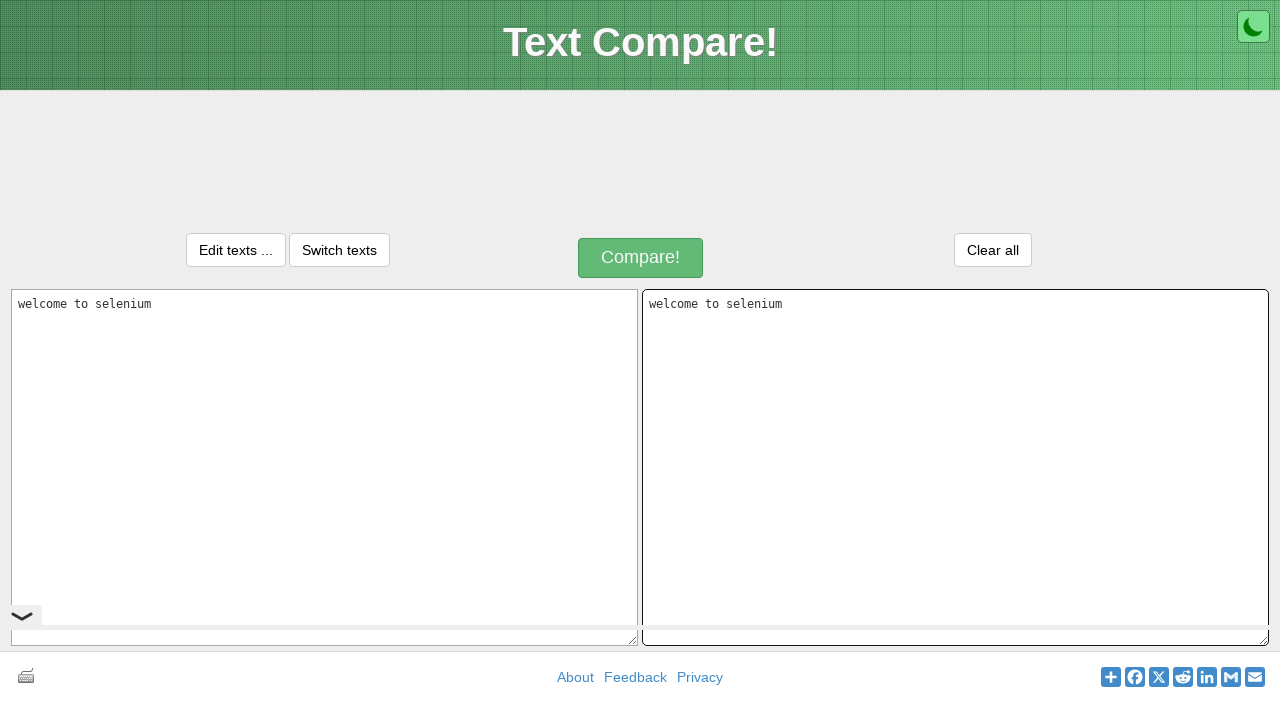